Tests dynamic controls page by clicking Remove button, waiting for "It's gone!" message to appear, then clicking Add button and verifying "It's back!" message appears using explicit wait strategy.

Starting URL: https://the-internet.herokuapp.com/dynamic_controls

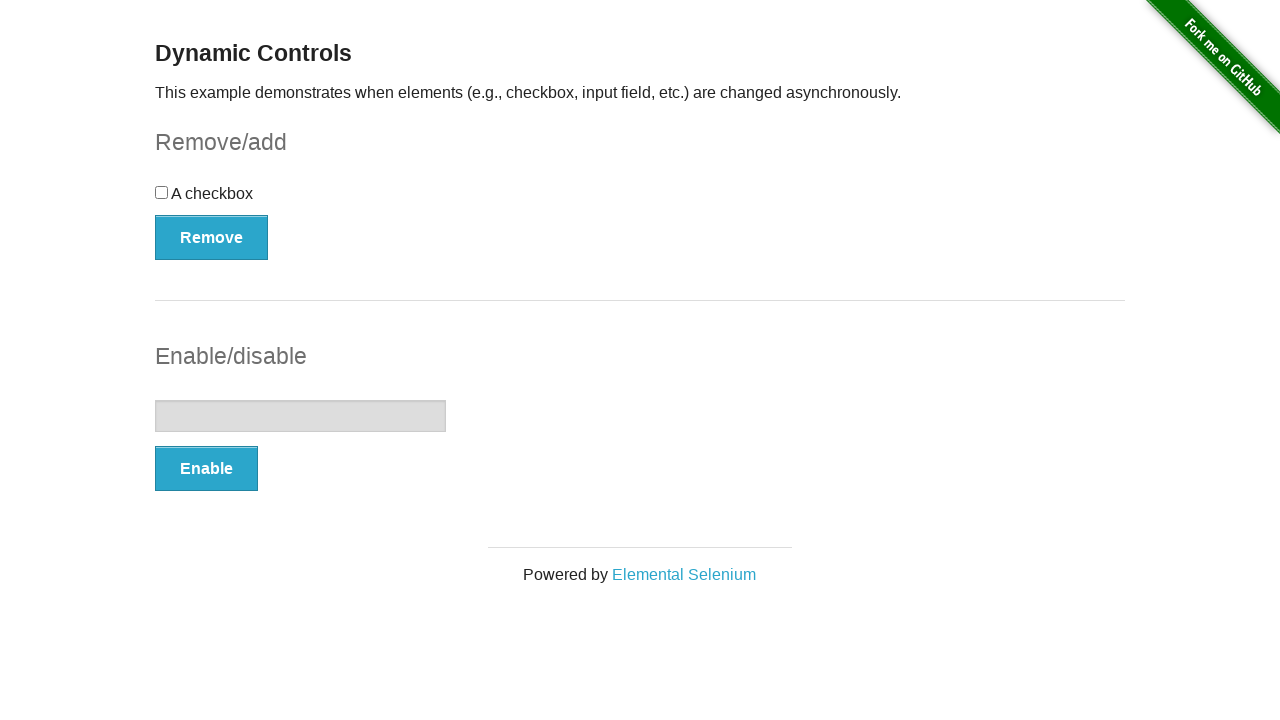

Navigated to dynamic controls page
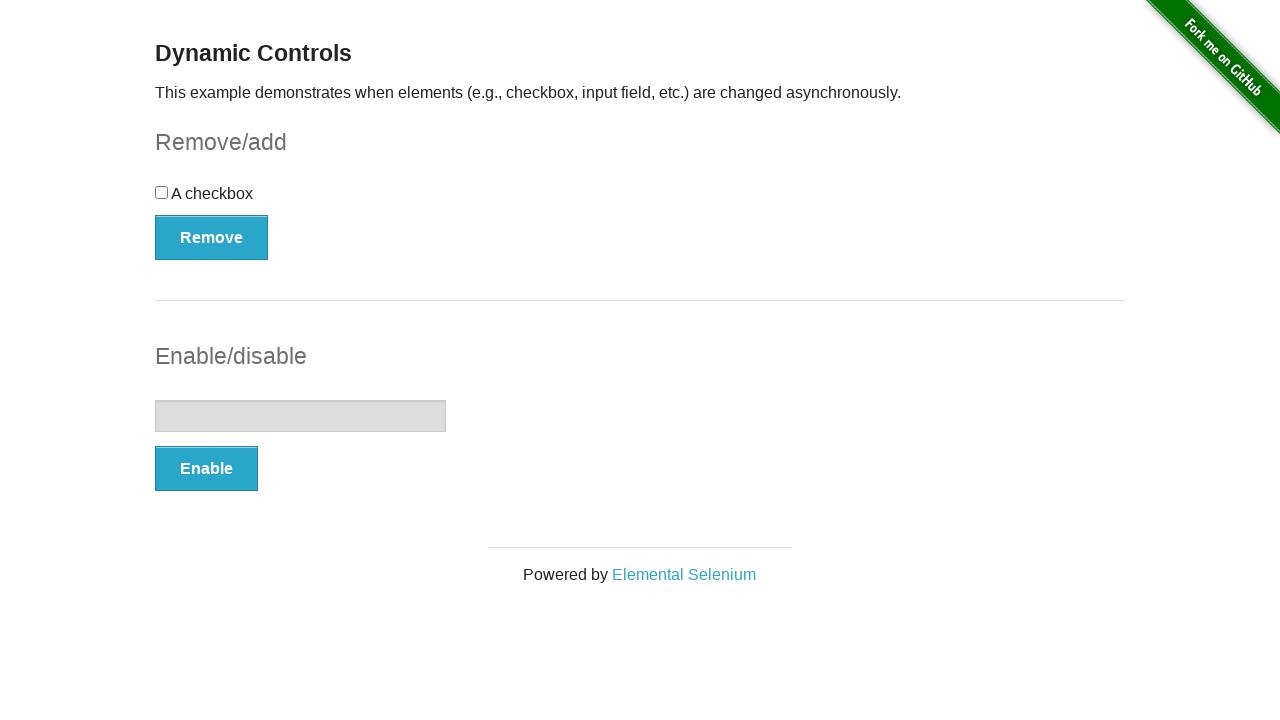

Clicked Remove button at (212, 237) on xpath=//button[text()='Remove']
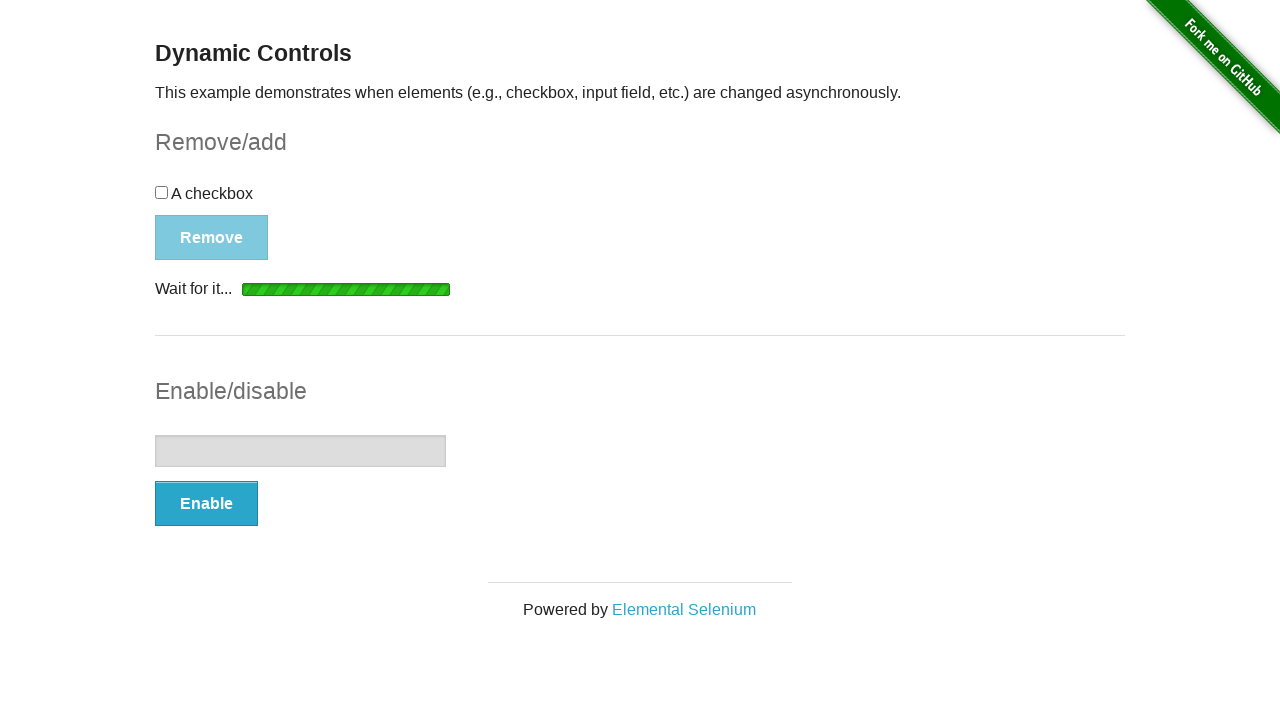

Waited for 'It's gone!' message to appear
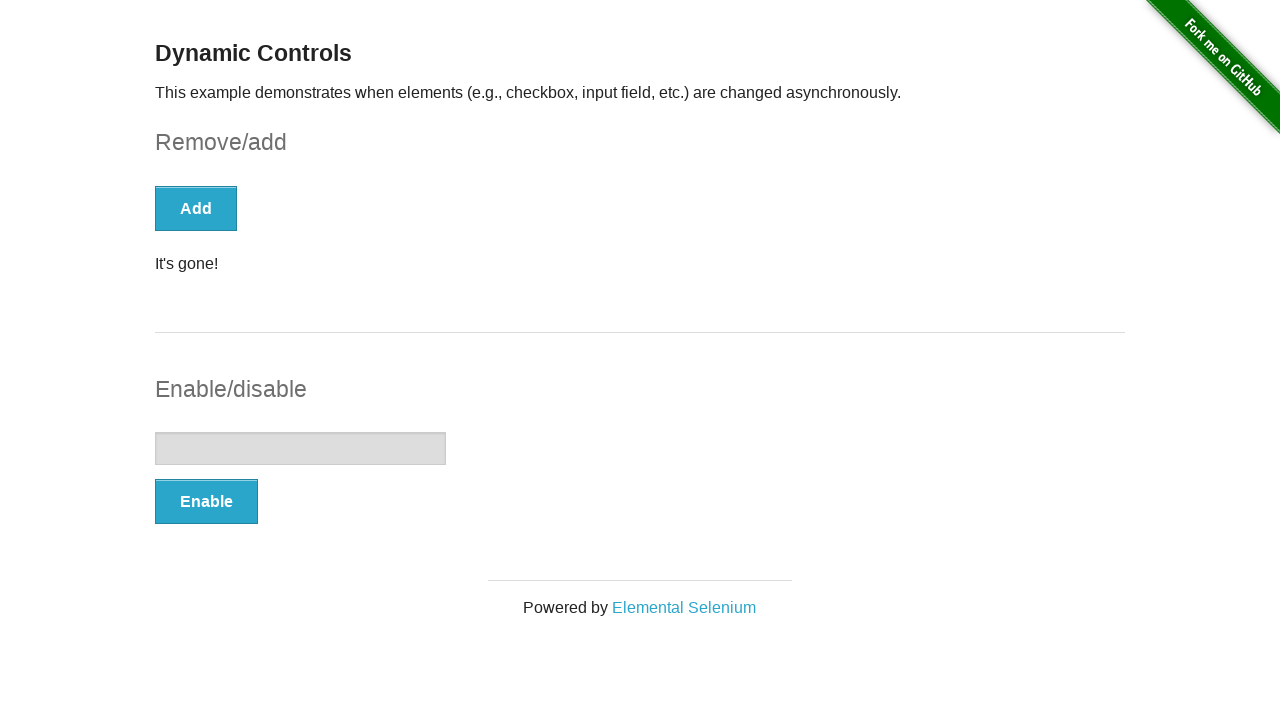

Verified 'It's gone!' message is visible
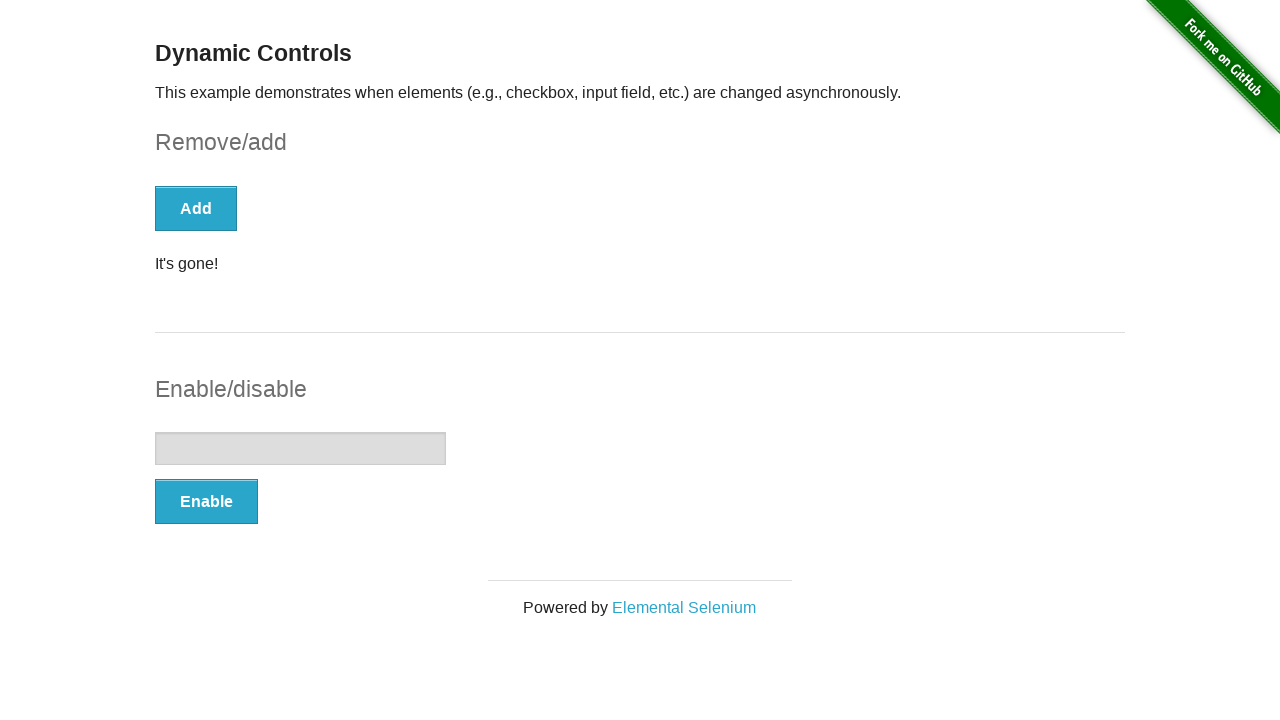

Clicked Add button at (196, 208) on xpath=//button[text()='Add']
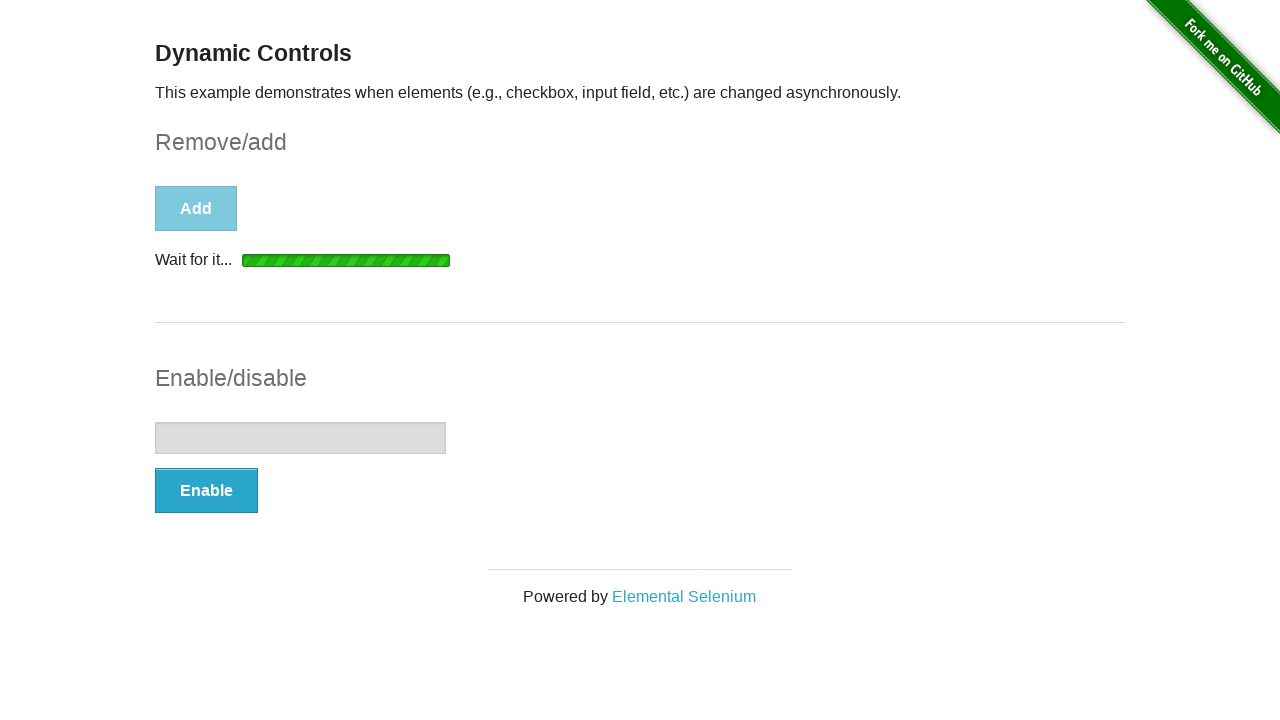

Waited for 'It's back!' message to appear
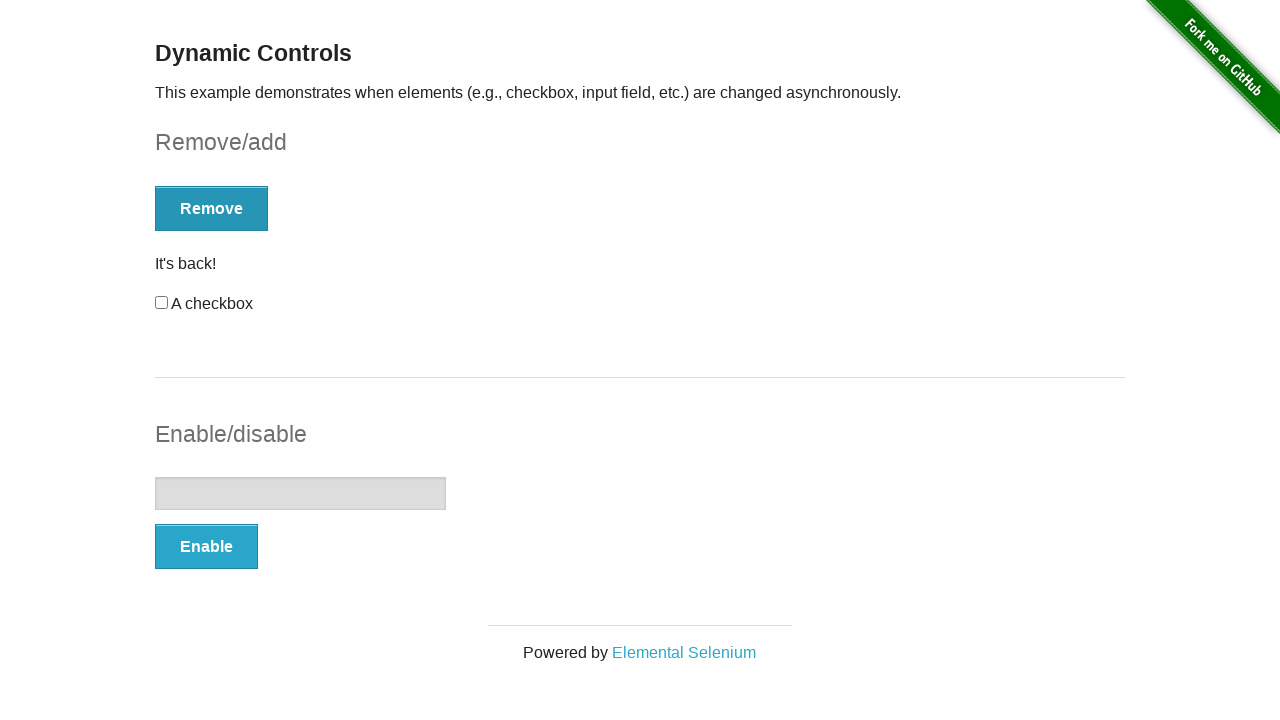

Verified 'It's back!' message is visible
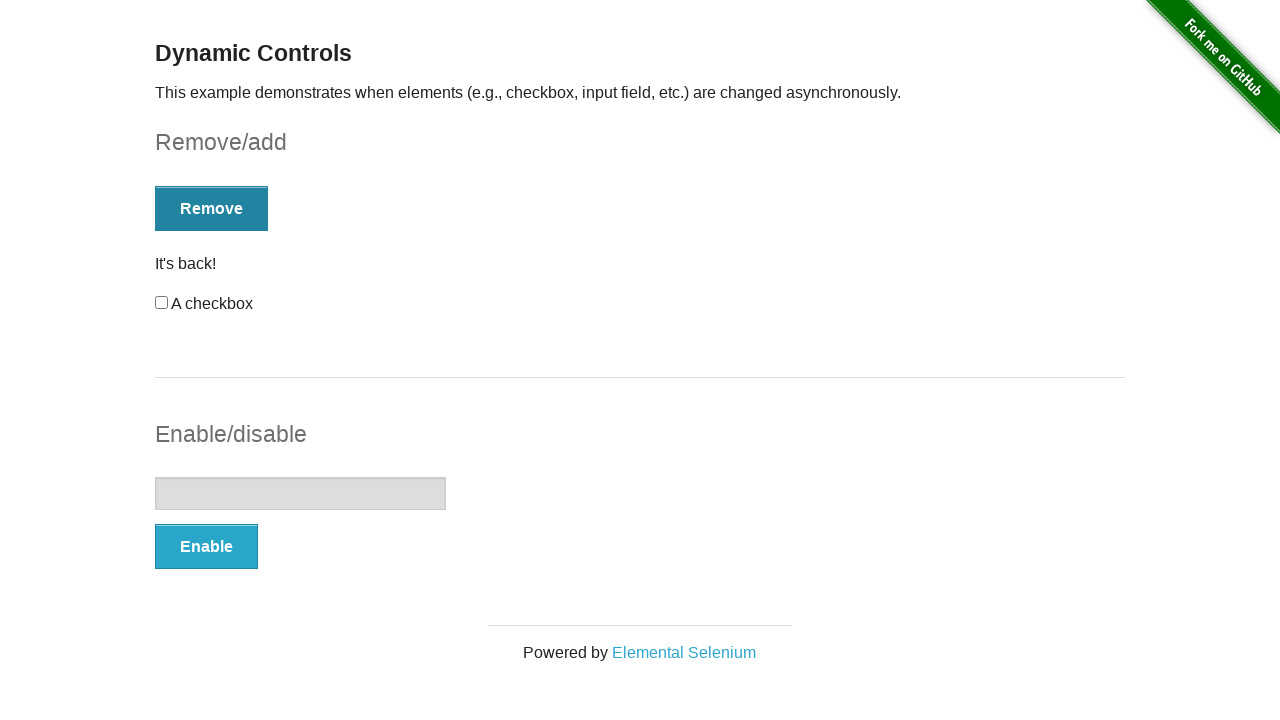

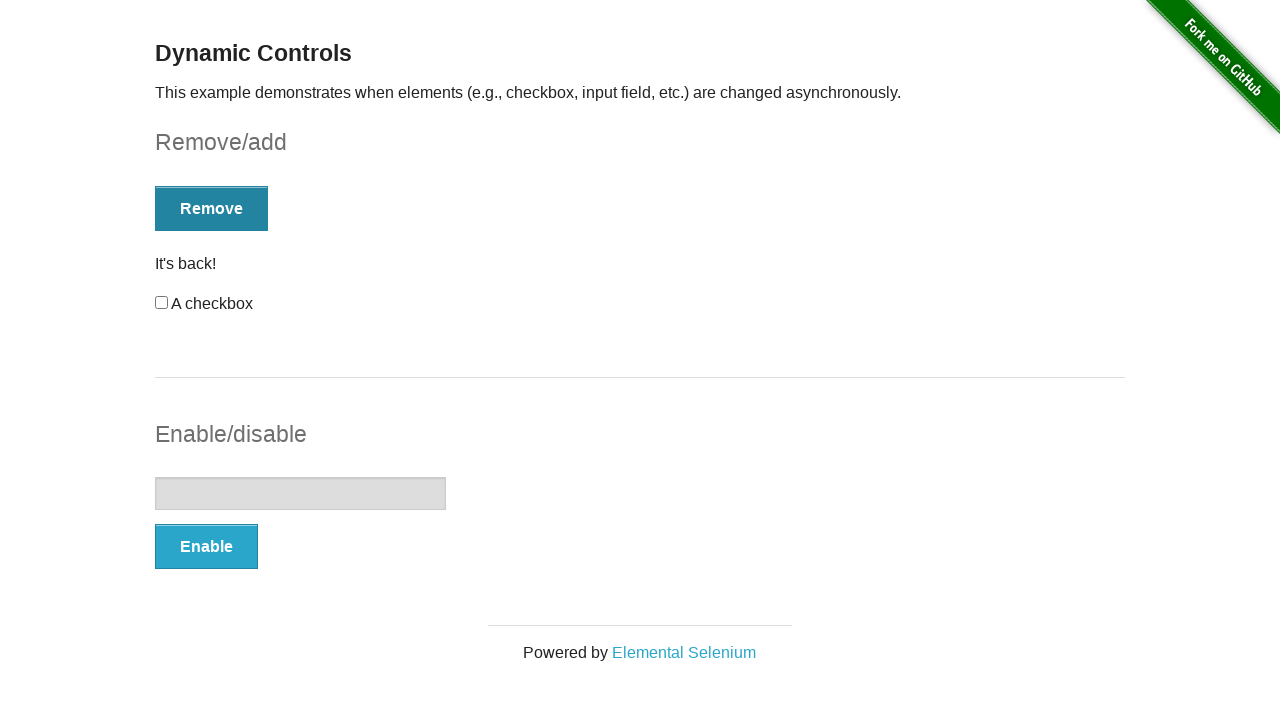